Tests navigation on a Selenium WebDriver tutorial site by clicking on a link within a chapter section and verifying the page URL and heading content.

Starting URL: https://bonigarcia.dev/selenium-webdriver-java/

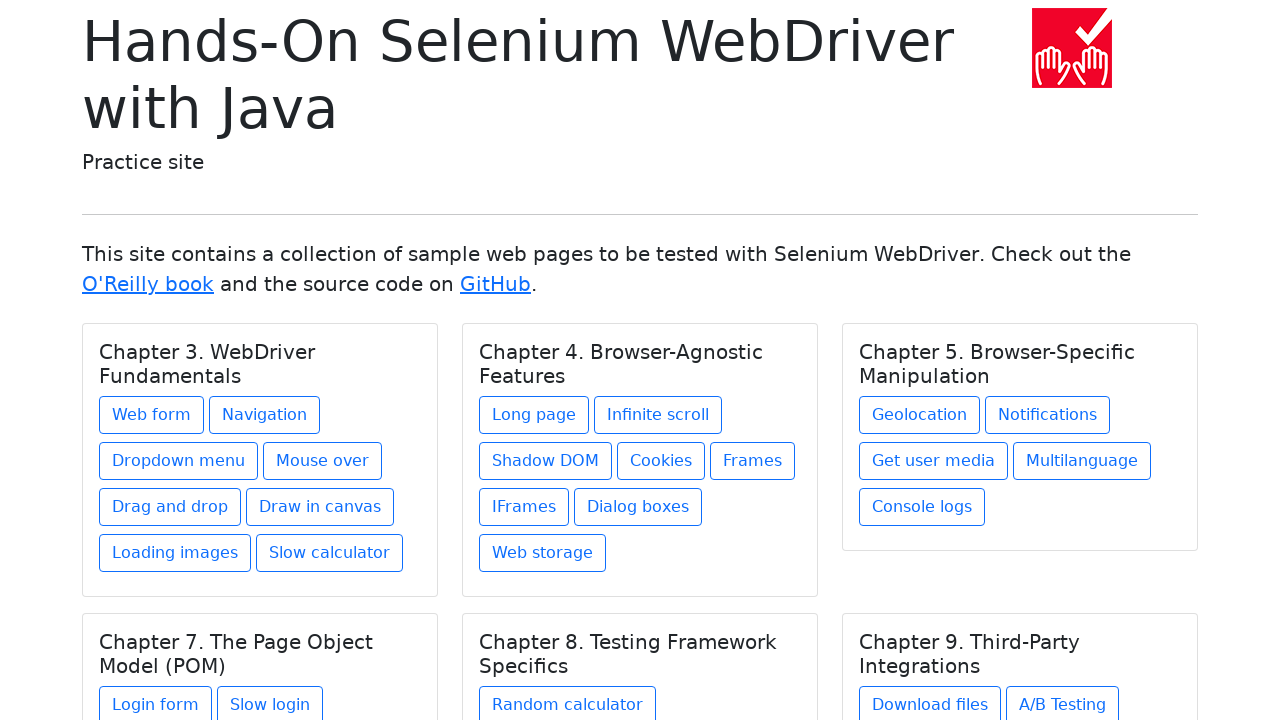

Located chapter section for 'Chapter 3. WebDriver Fundamentals'
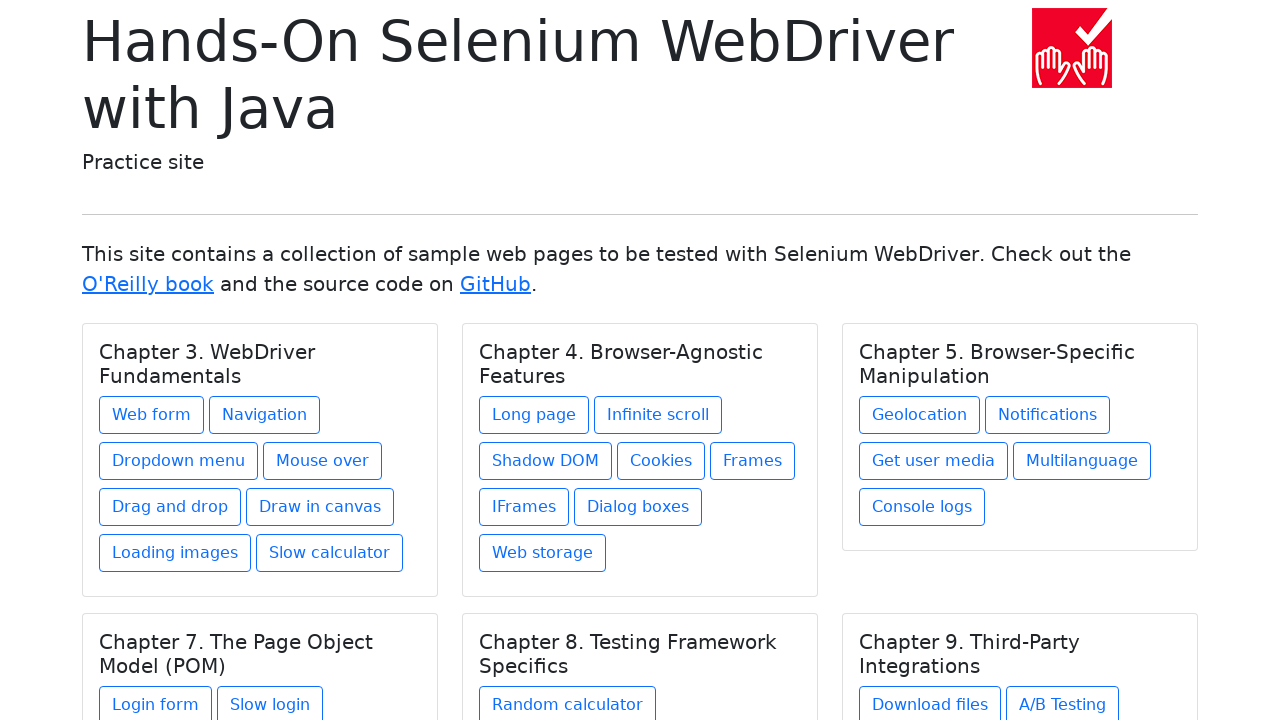

Located chapter heading element
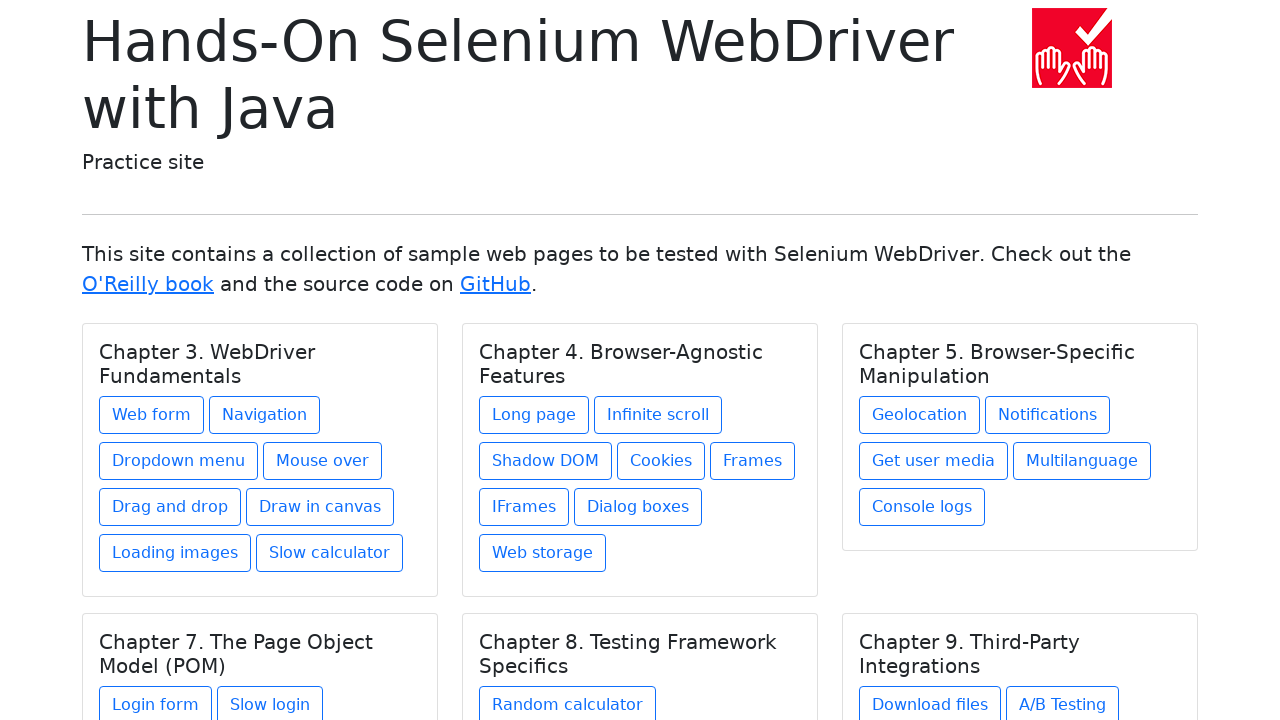

Waited for chapter section 'Chapter 3. WebDriver Fundamentals' to be visible
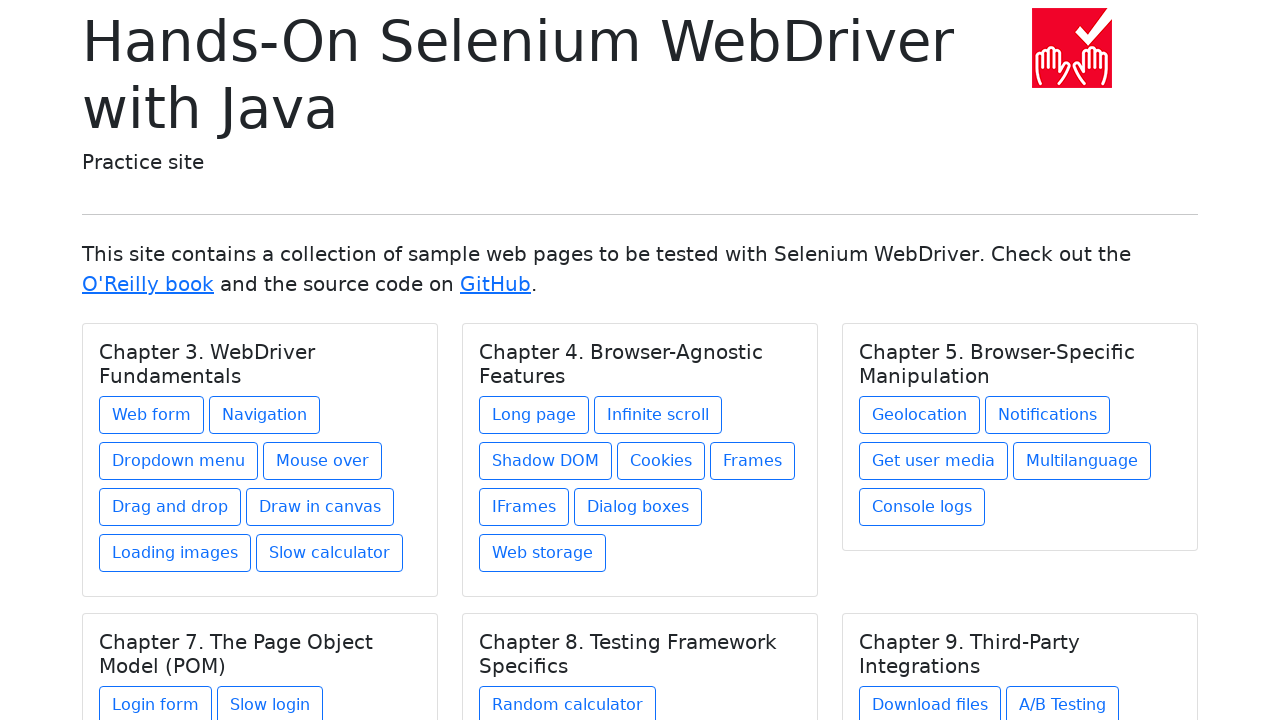

Located link with text 'Web form' in chapter section
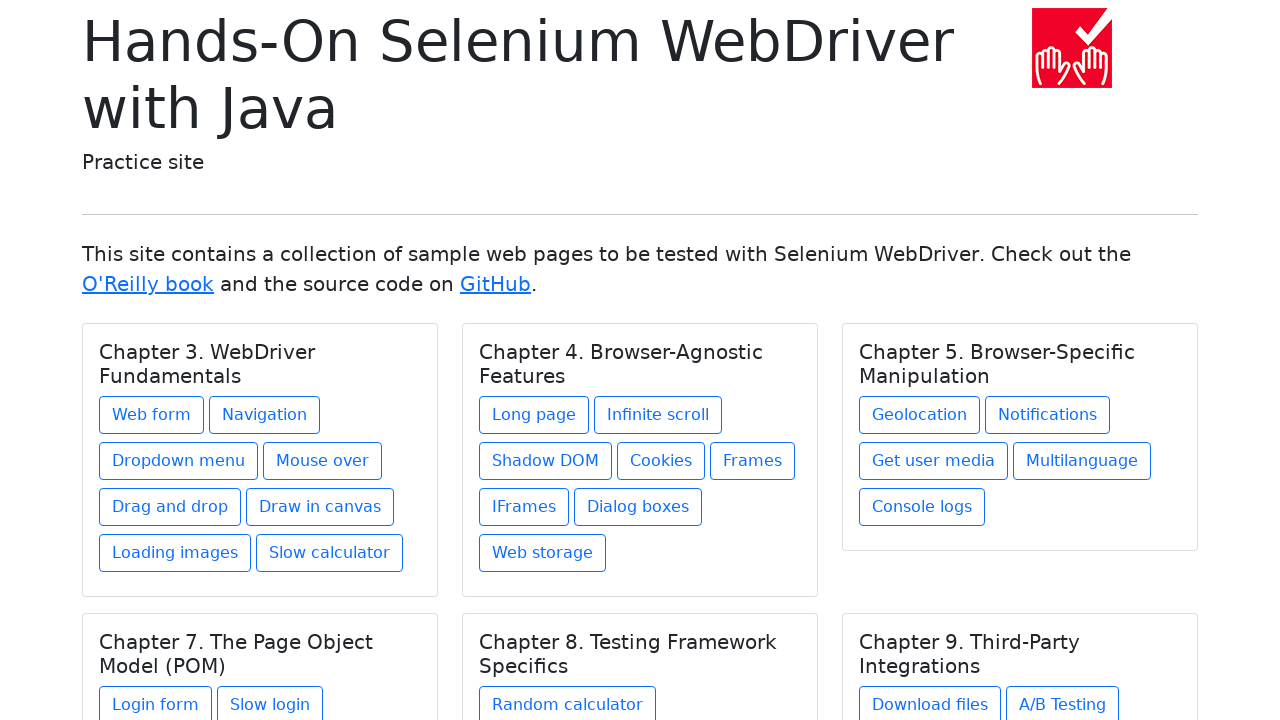

Clicked on 'Web form' link at (152, 415) on //div[h5[text()='Chapter 3. WebDriver Fundamentals']] >> internal:text="Web form
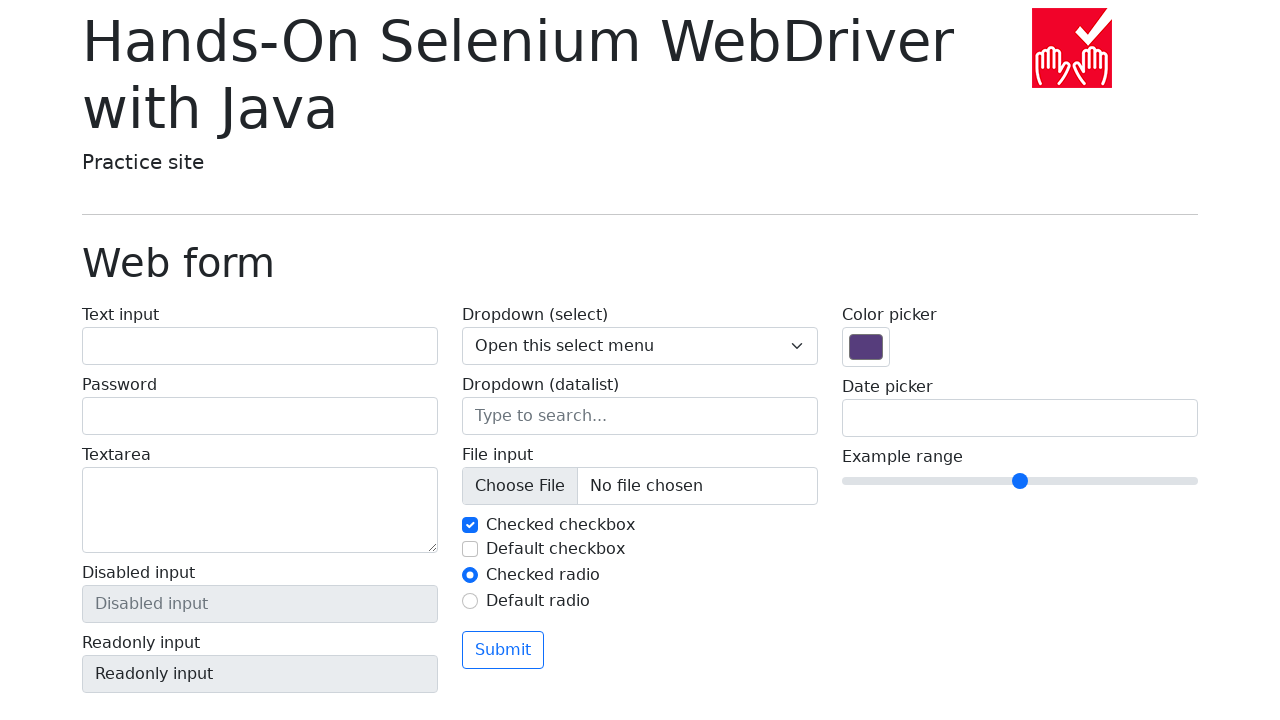

Waited for navigation to 'https://bonigarcia.dev/selenium-webdriver-java/web-form.html'
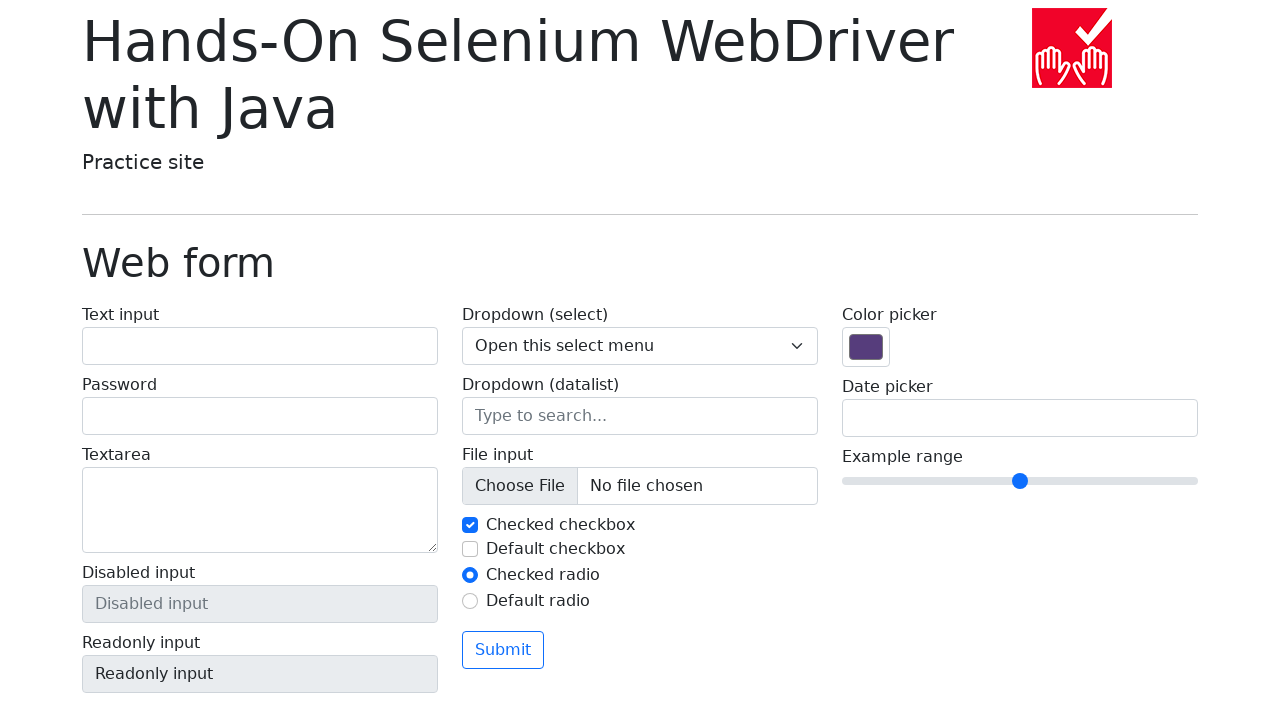

Retrieved main page heading text
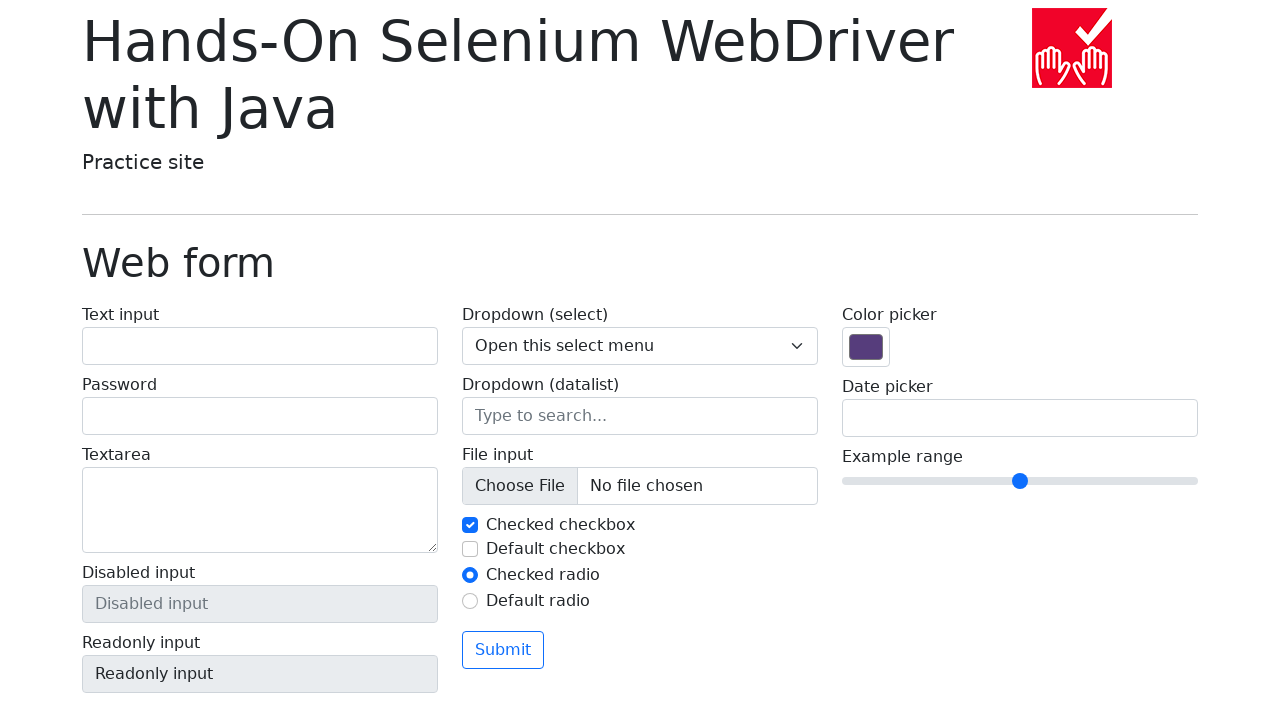

Verified heading contains 'Web form'
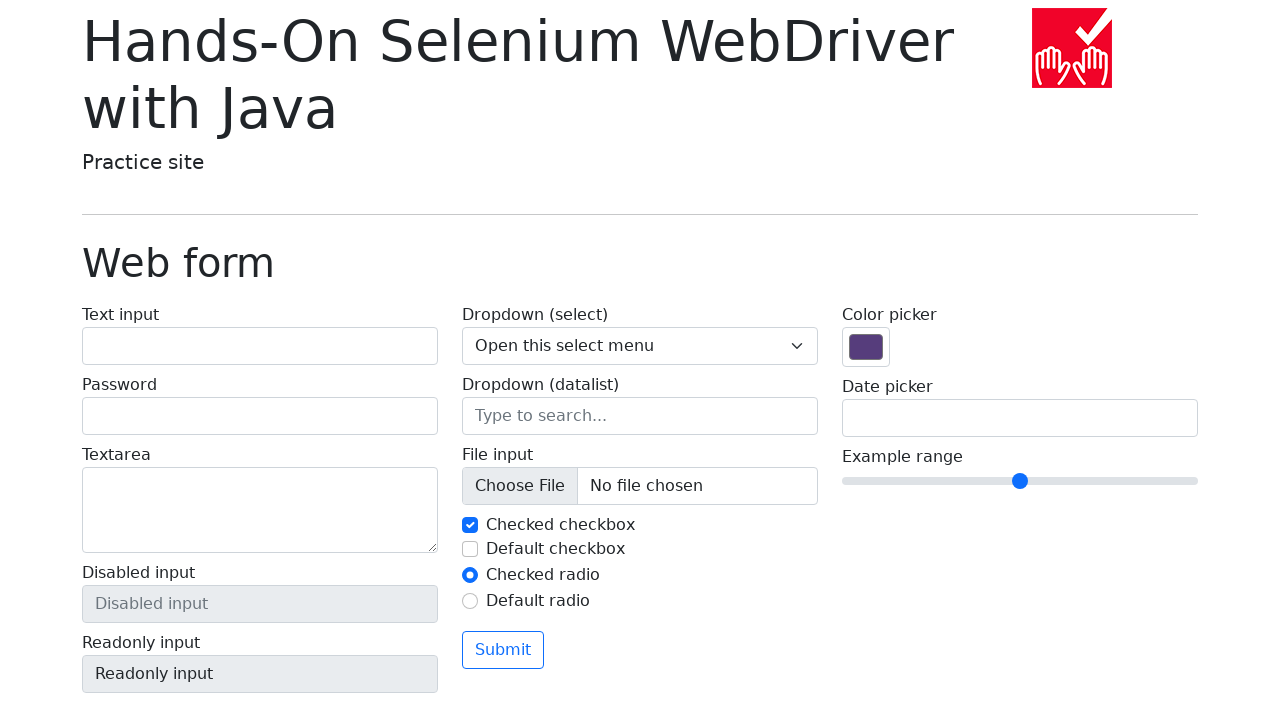

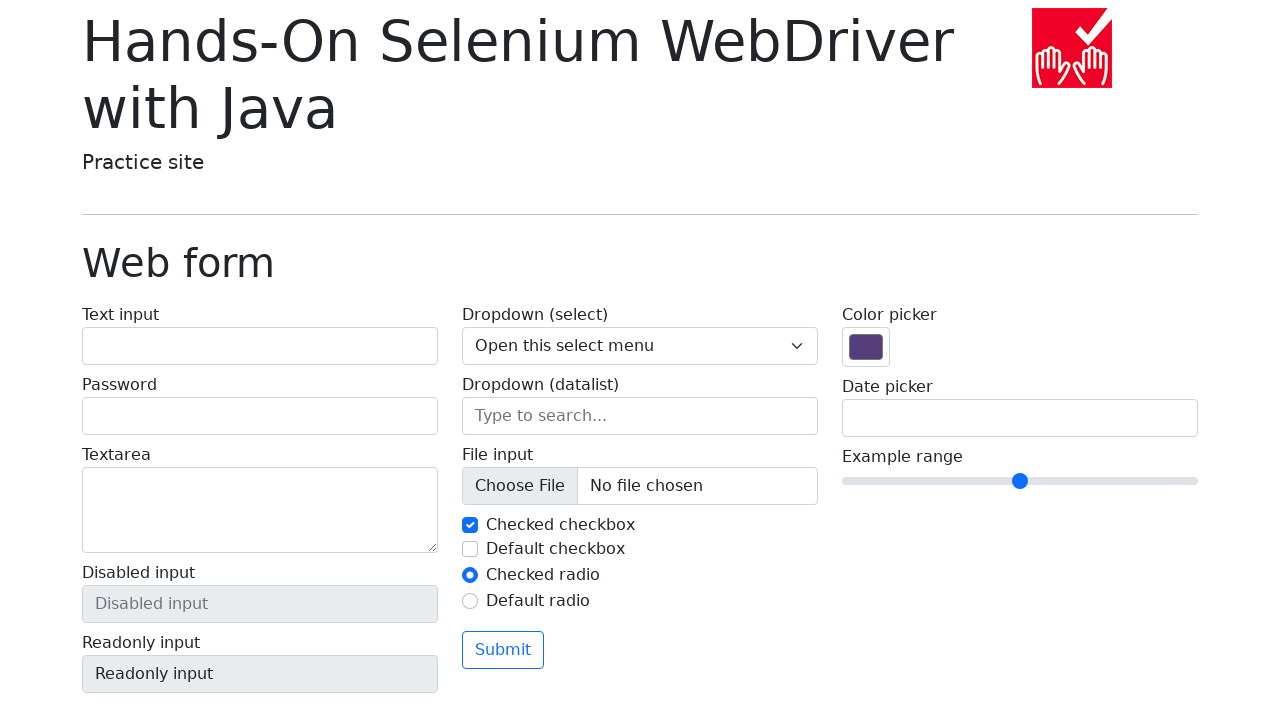